Validates that the FreeCRM homepage URL is correct after navigation.

Starting URL: https://classic.freecrm.com/index.html

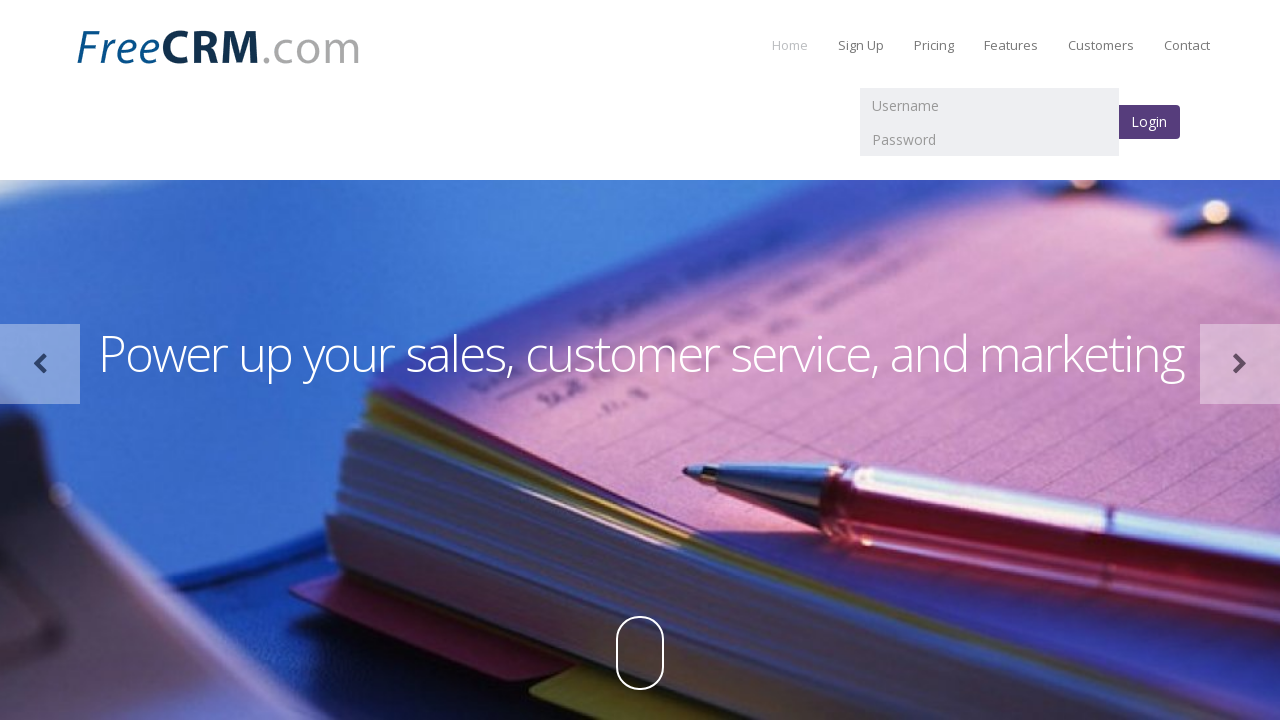

Retrieved current page URL
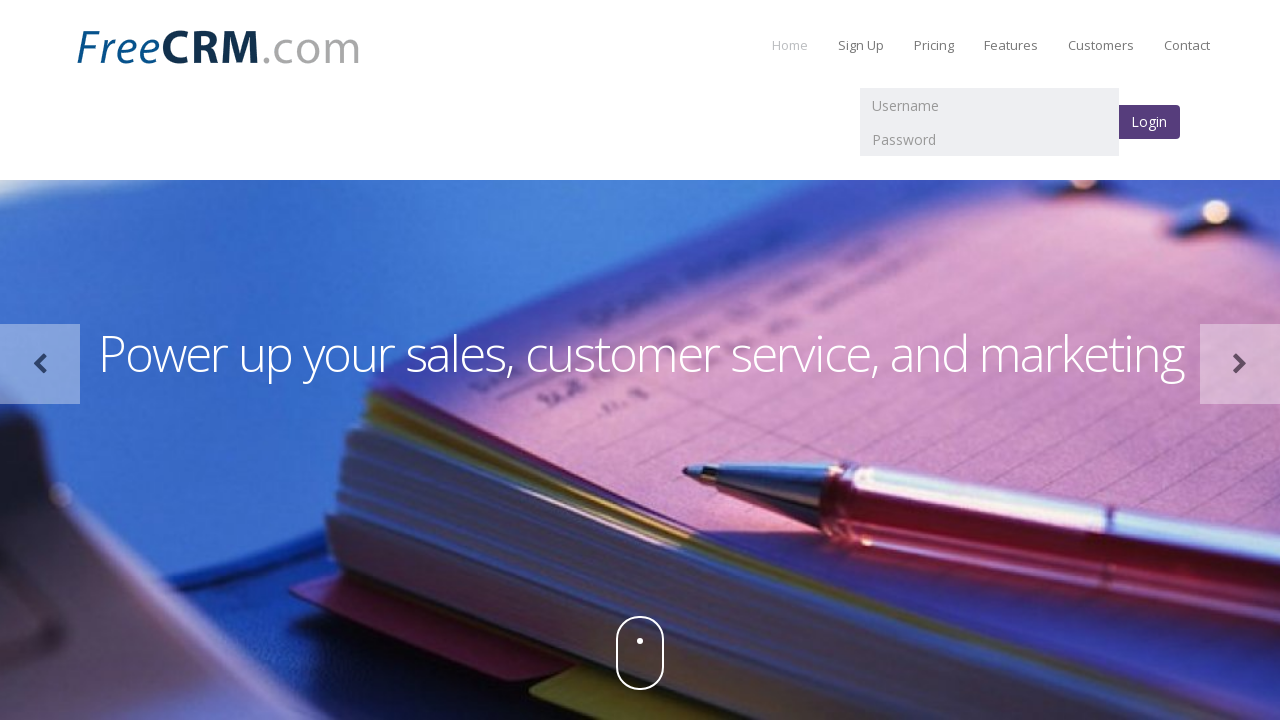

Validated that FreeCRM homepage URL is correct: https://classic.freecrm.com/index.html
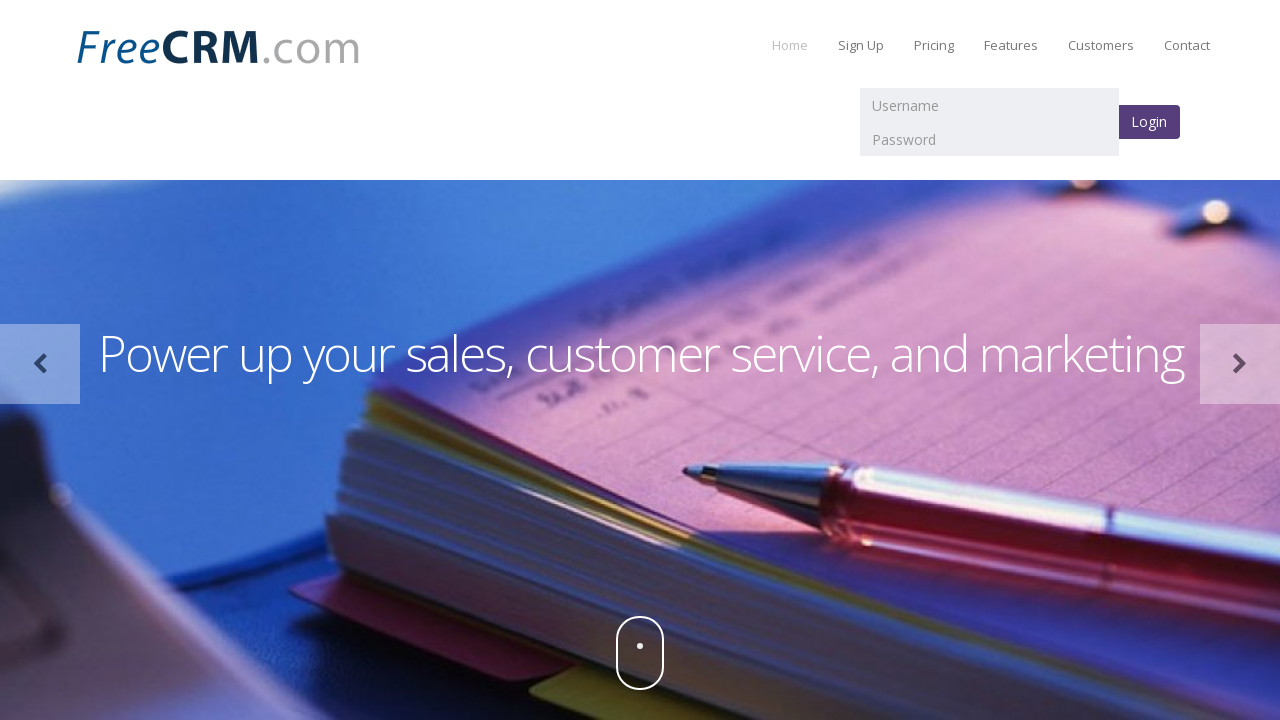

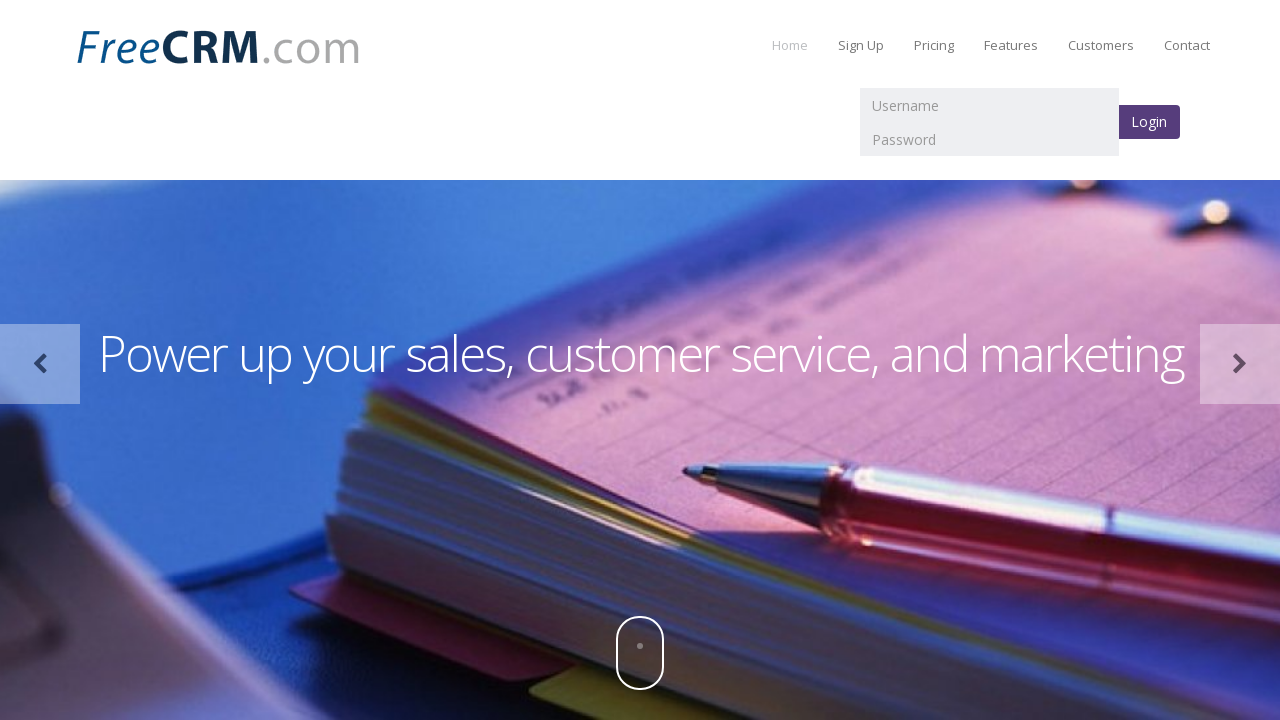